Tests checkbox interactions by clicking on basic and tri-state checkboxes

Starting URL: https://www.leafground.com/checkbox.xhtml

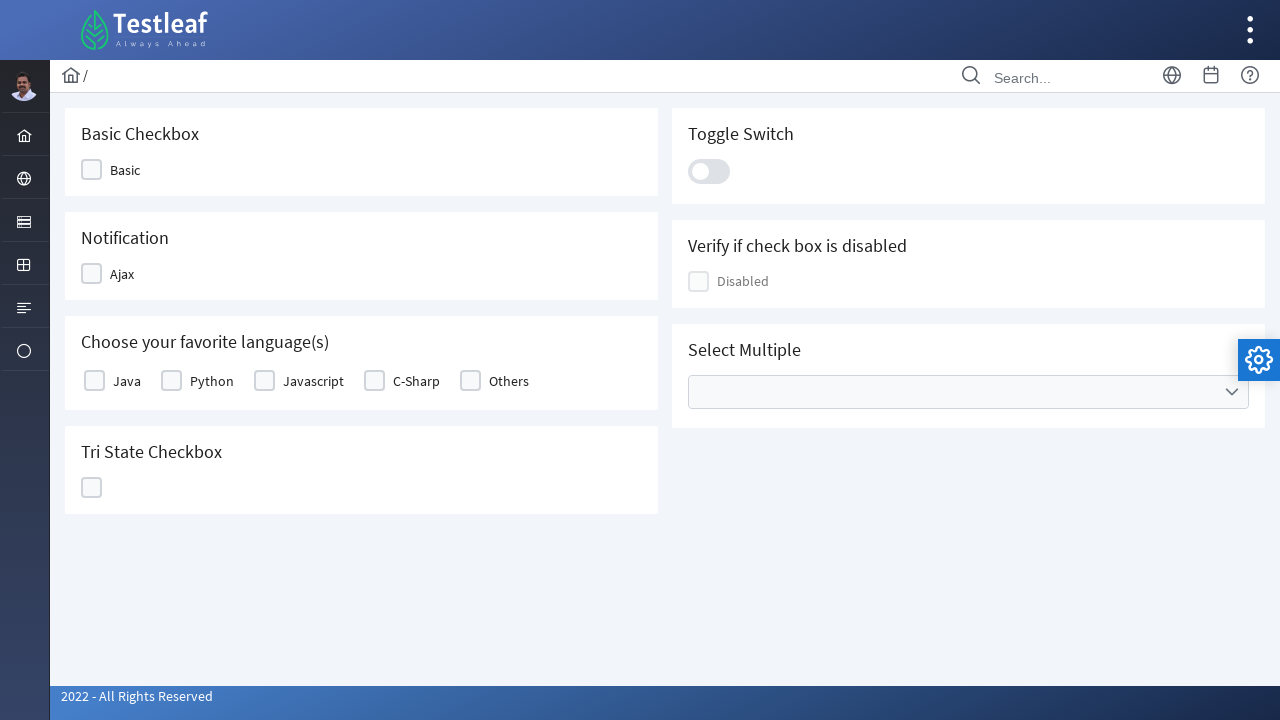

Clicked basic checkbox at (92, 170) on xpath=//*[@id='j_idt87:j_idt89']/div[2]
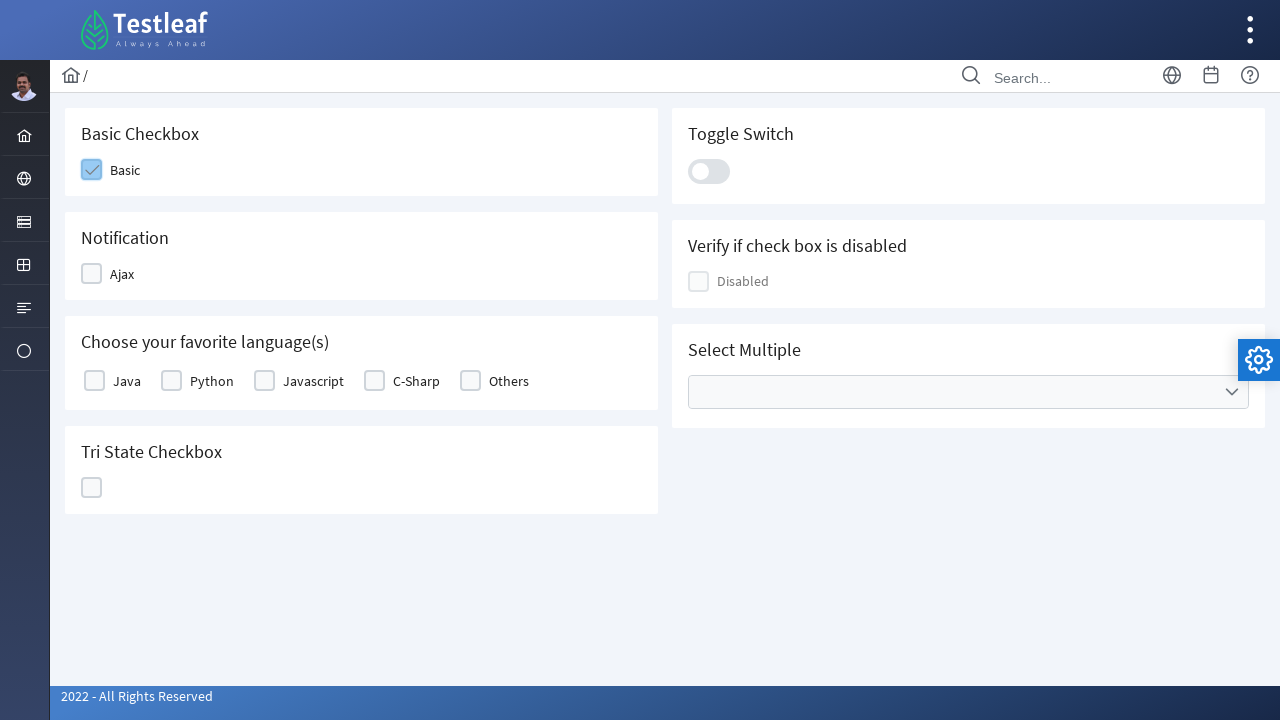

Clicked tri-state checkbox at (92, 488) on xpath=//*[@id='j_idt87:ajaxTriState']/div[2]
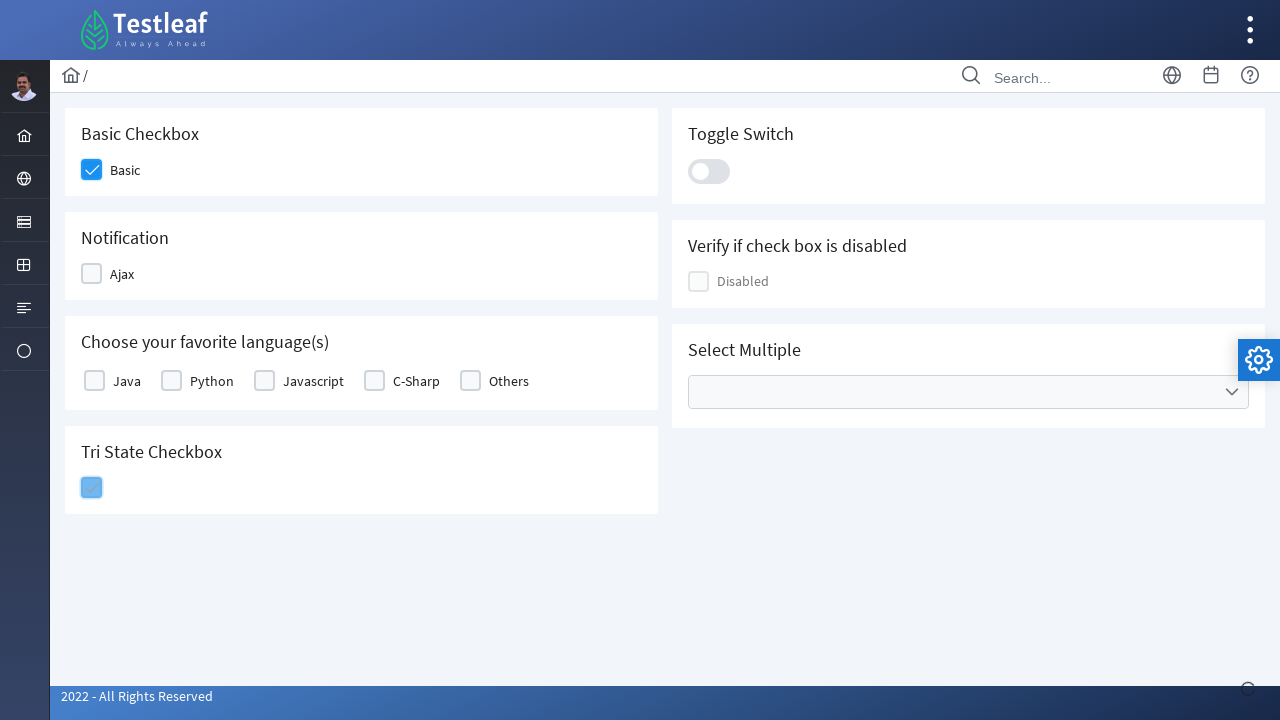

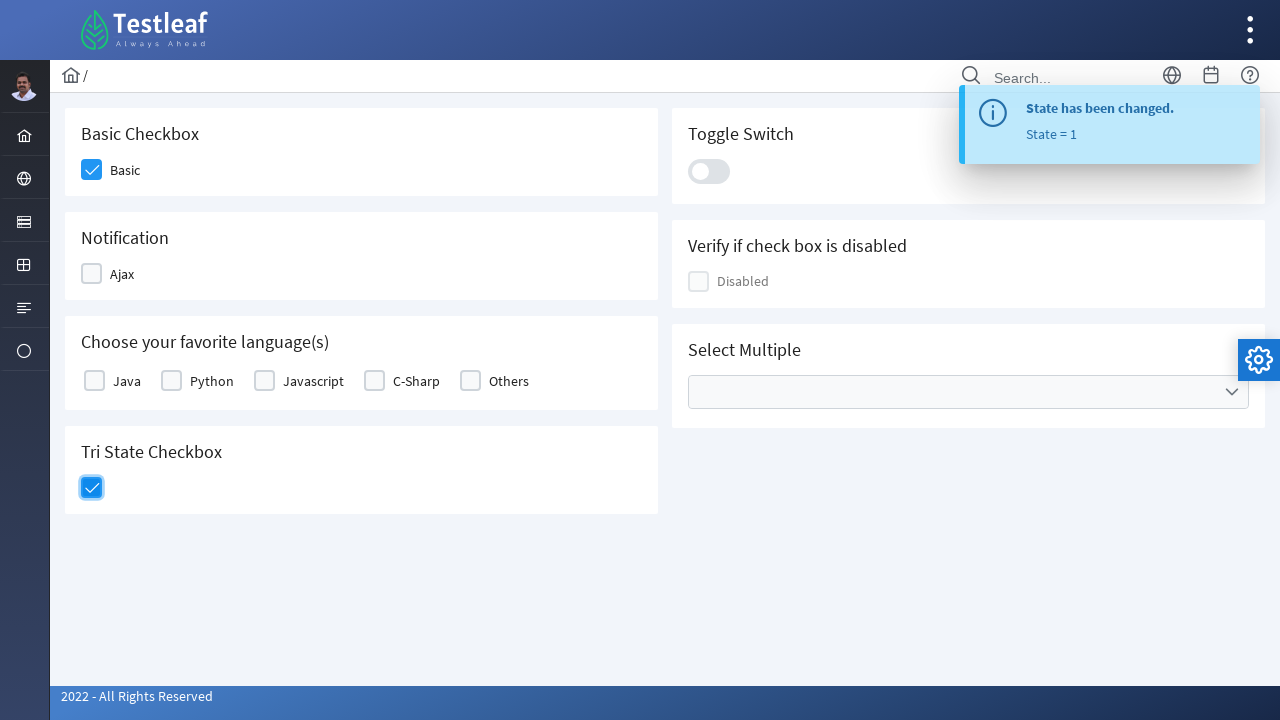